Tests JavaScript alert functionality by entering a name in an input field, clicking a confirm button, and accepting the resulting alert dialog

Starting URL: https://rahulshettyacademy.com/AutomationPractice/

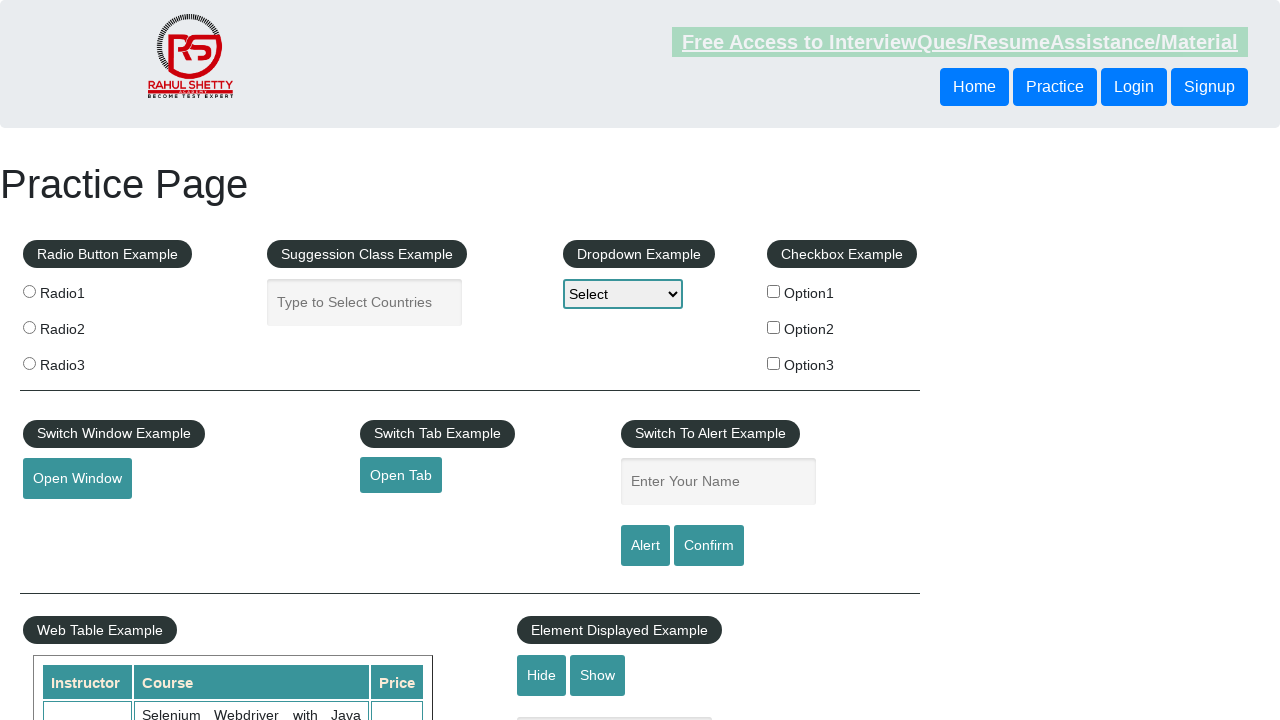

Filled name input field with 'Kajal Omkar' on #name
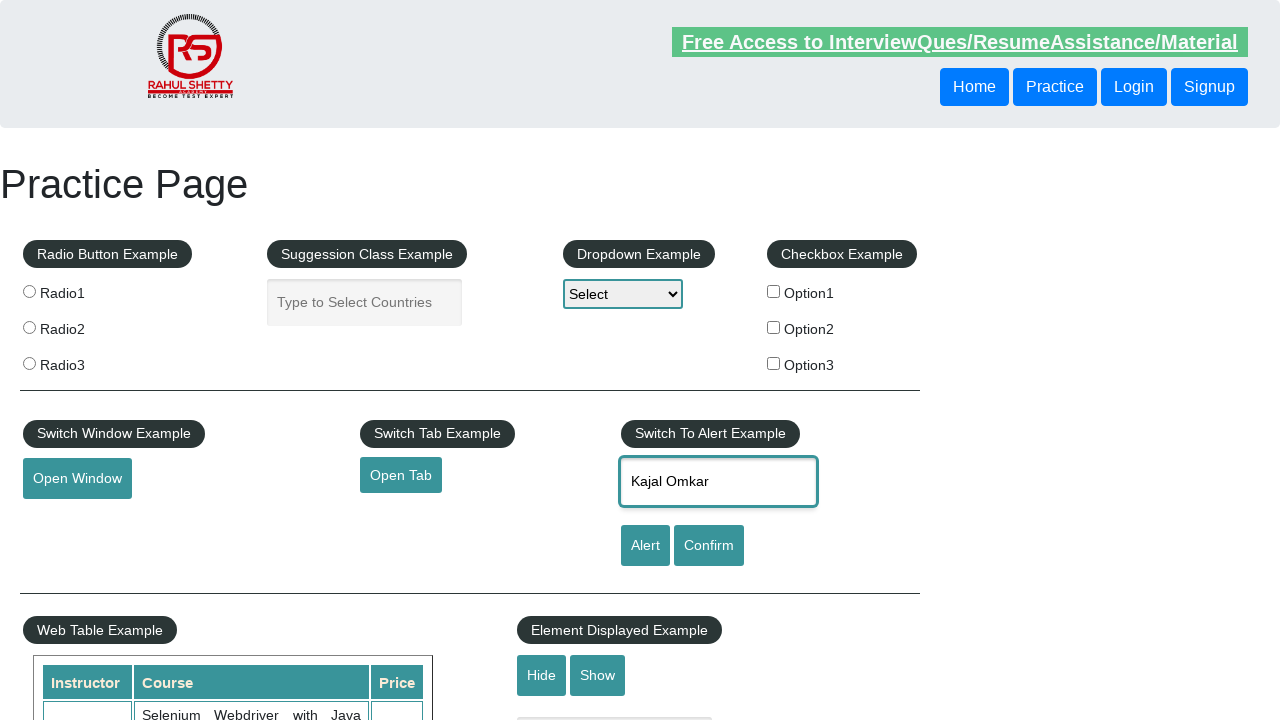

Set up dialog handler to accept alerts
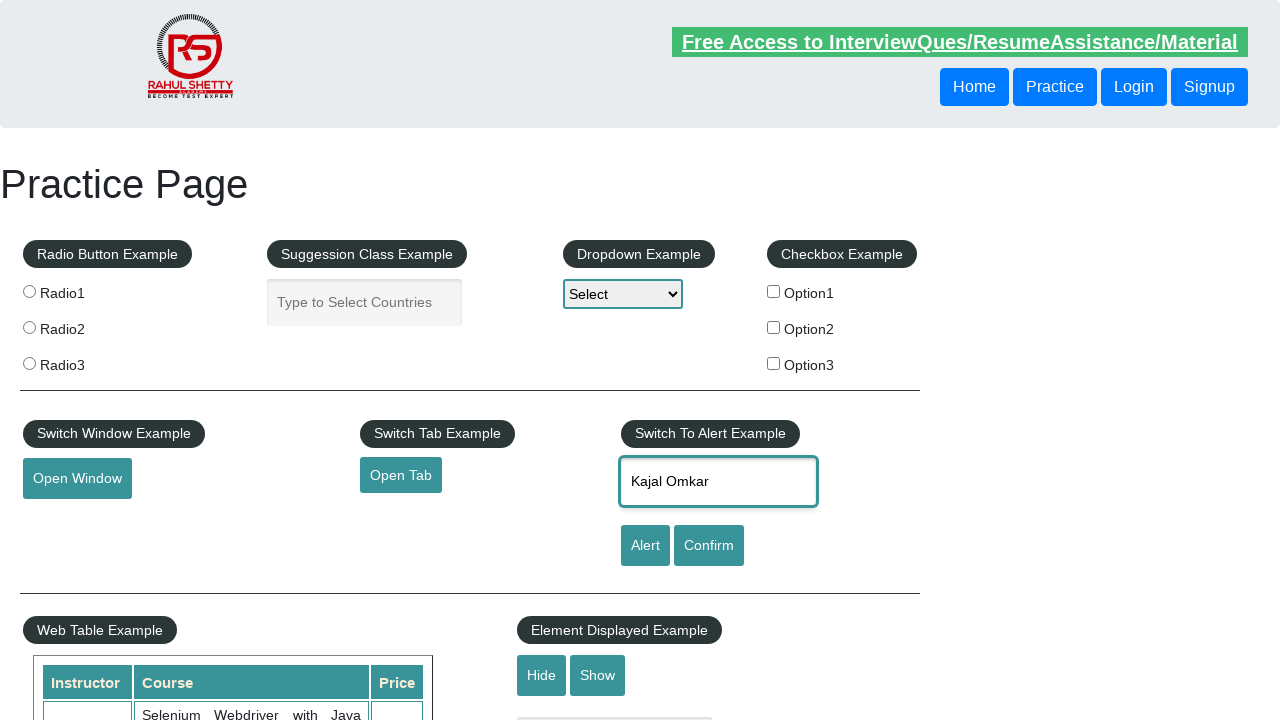

Clicked confirm button to trigger alert dialog at (709, 546) on #confirmbtn
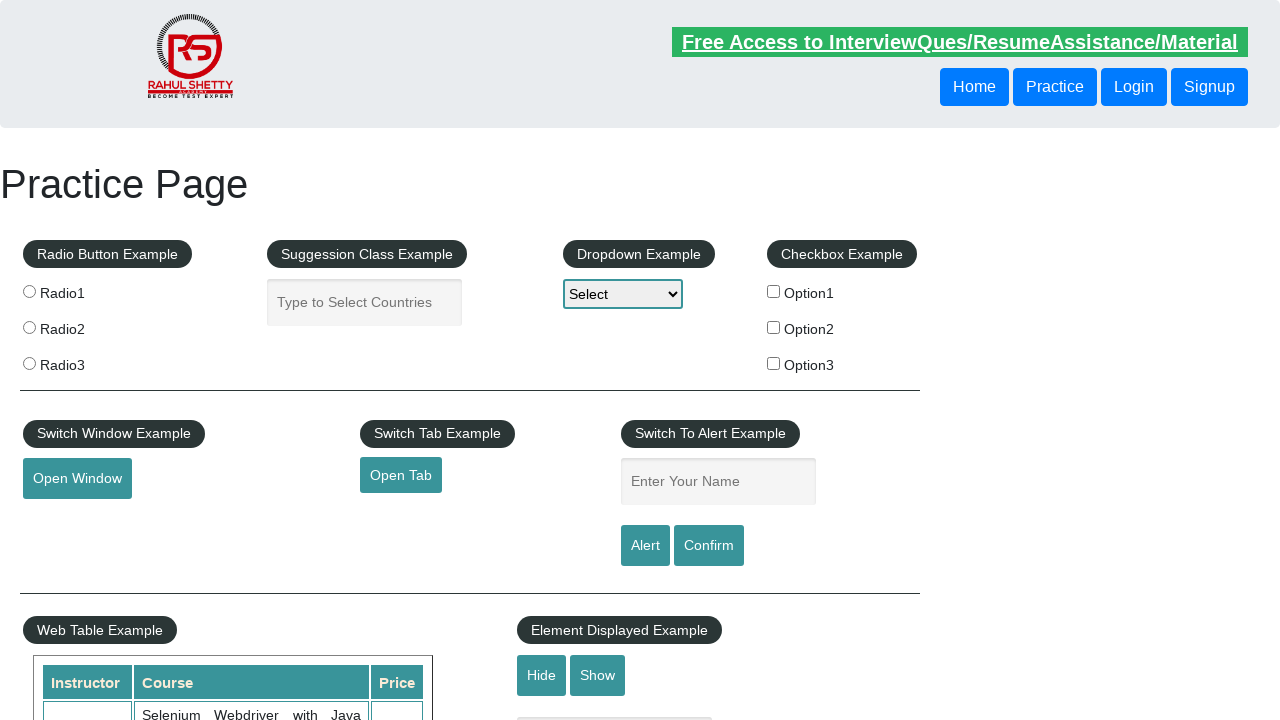

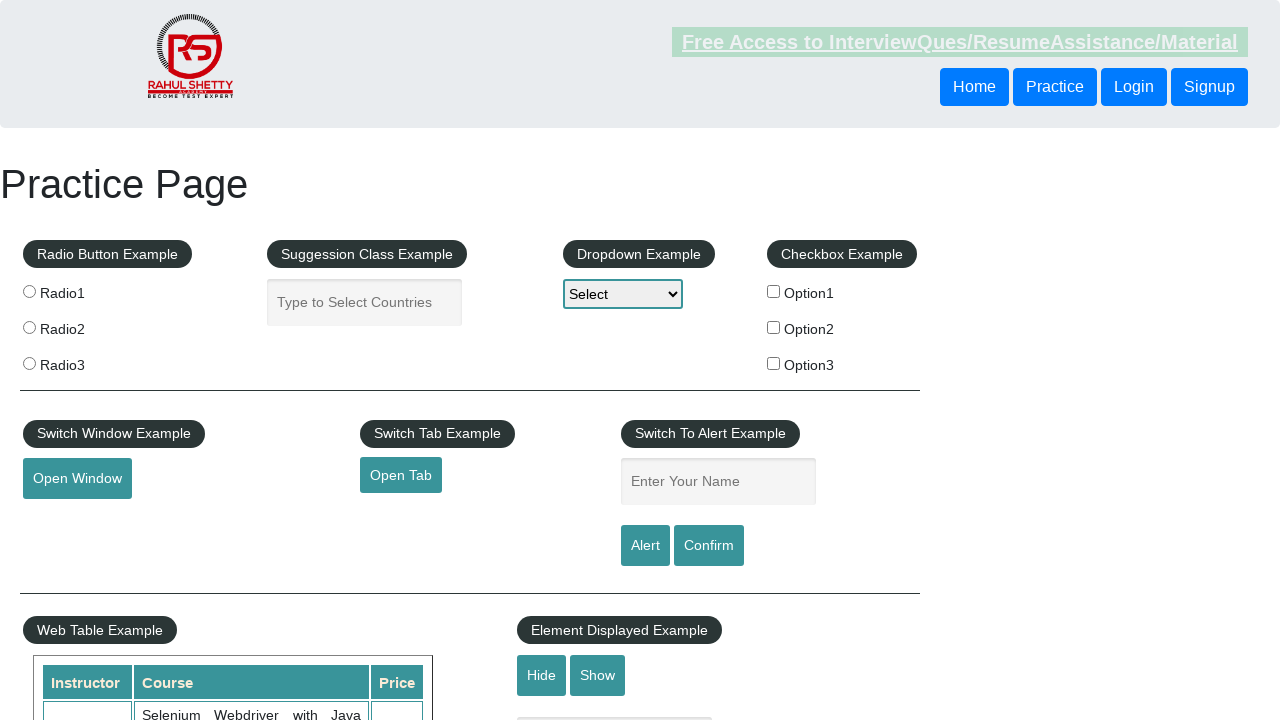